Tests A/B test opt-out by adding an opt-out cookie on the homepage before navigating to the A/B test page, verifying the opt-out persists across navigation.

Starting URL: http://the-internet.herokuapp.com

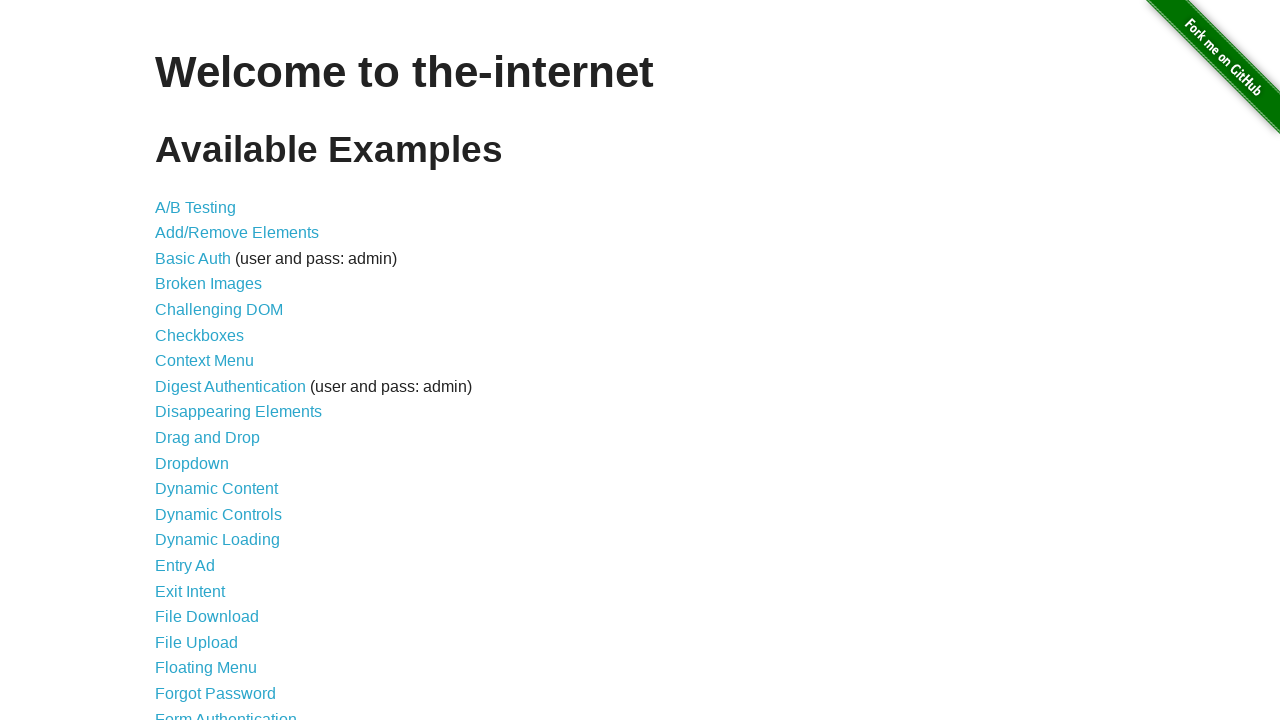

Added optimizelyOptOut cookie set to 'true' on homepage
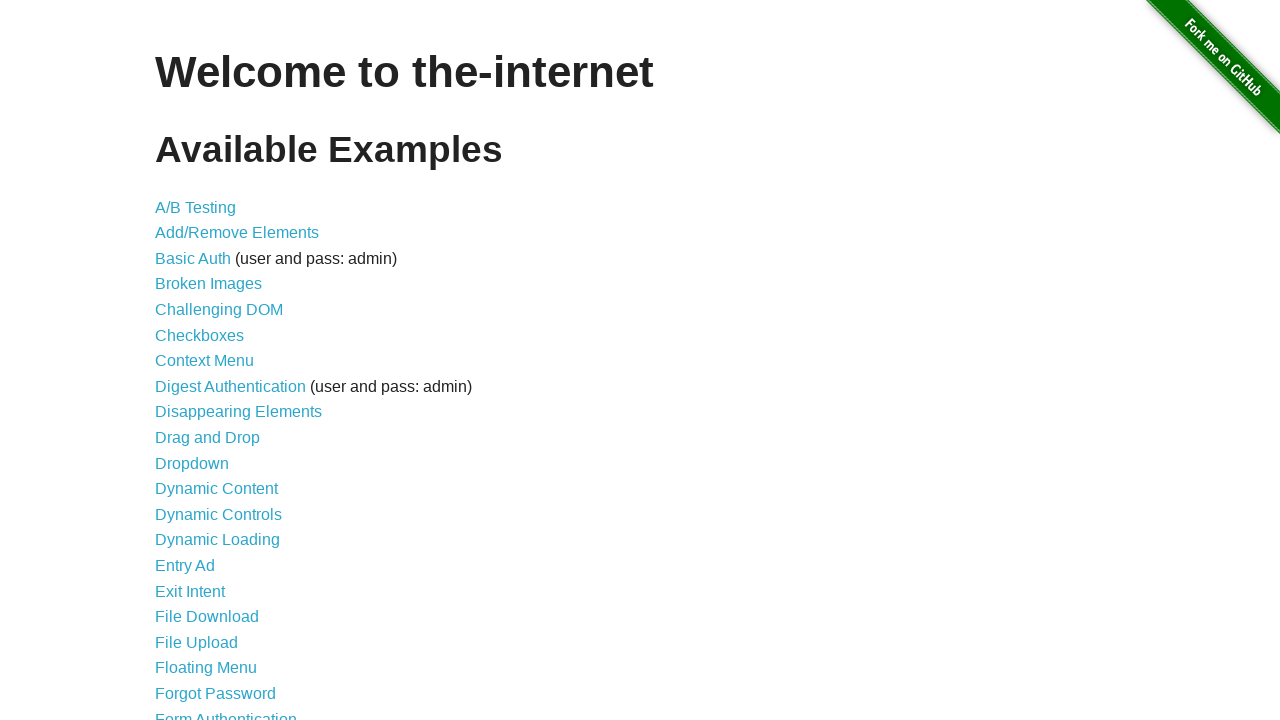

Navigated to A/B test page at http://the-internet.herokuapp.com/abtest
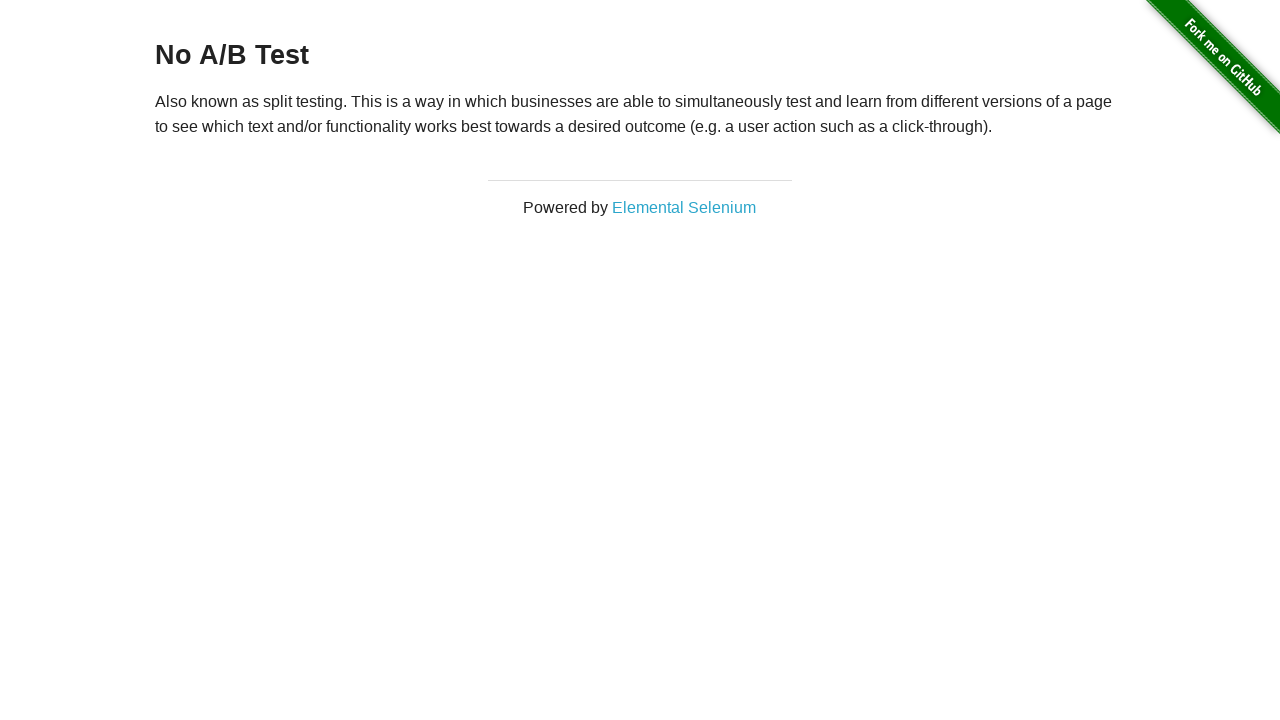

Retrieved heading text from A/B test page
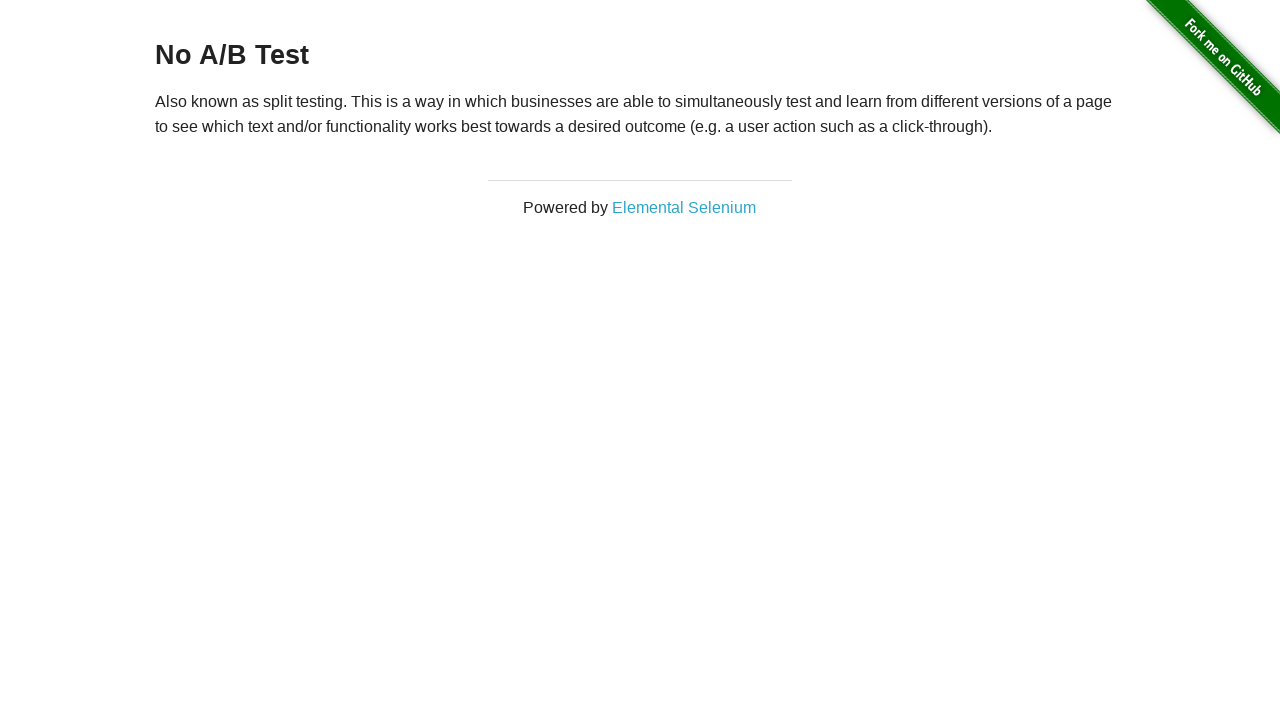

Verified opt-out persisted: heading text is 'No A/B Test'
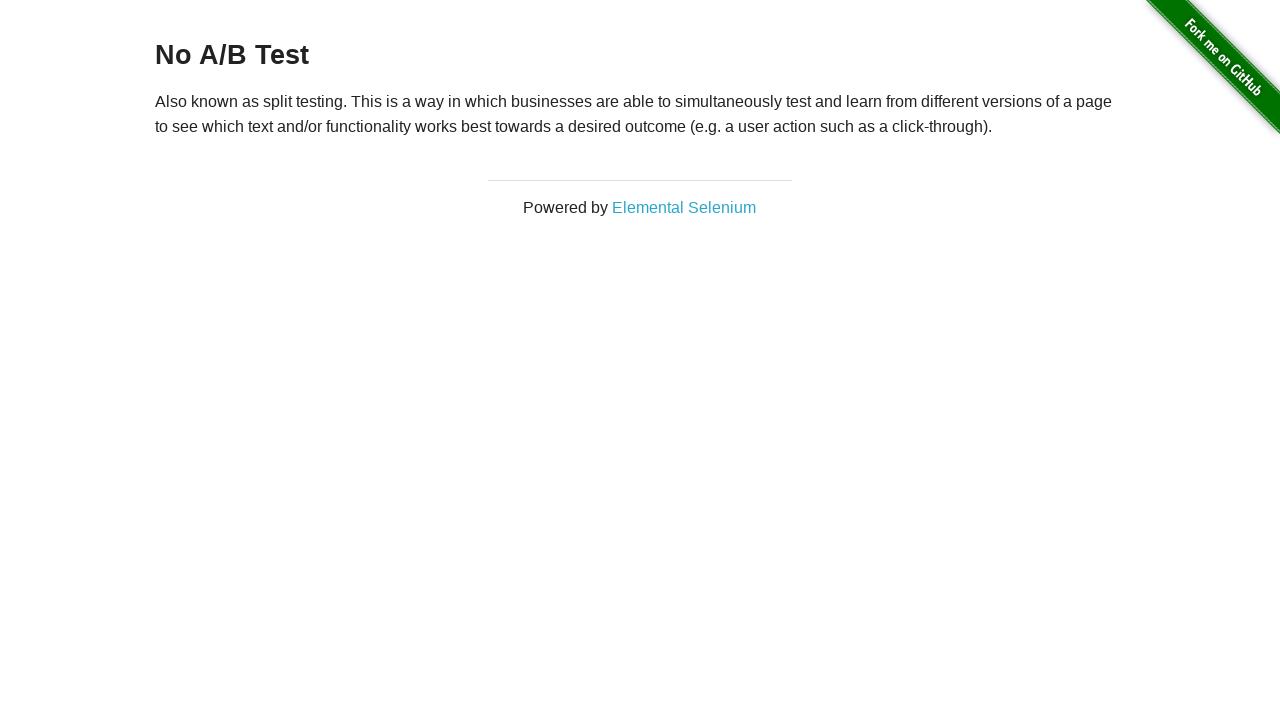

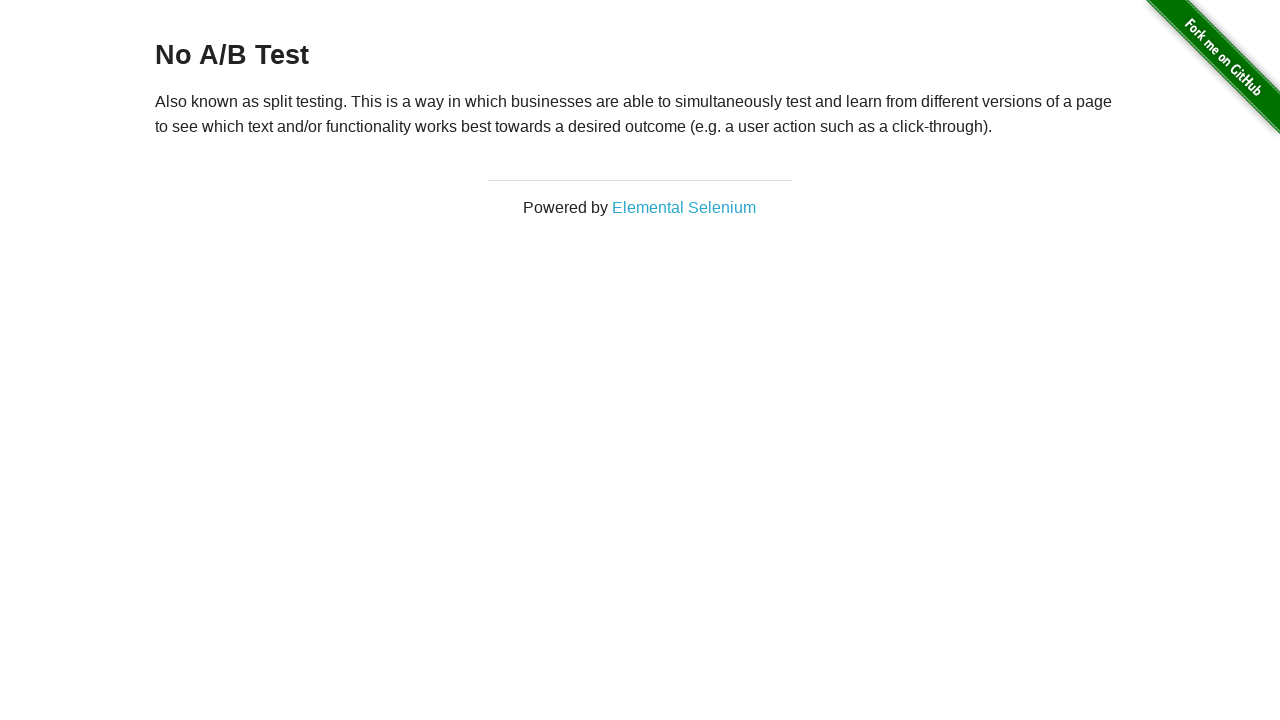